Tests dismissing a JavaScript prompt alert by clicking the prompt button and handling the dialog that appears by dismissing it.

Starting URL: https://demoqa.com/alerts

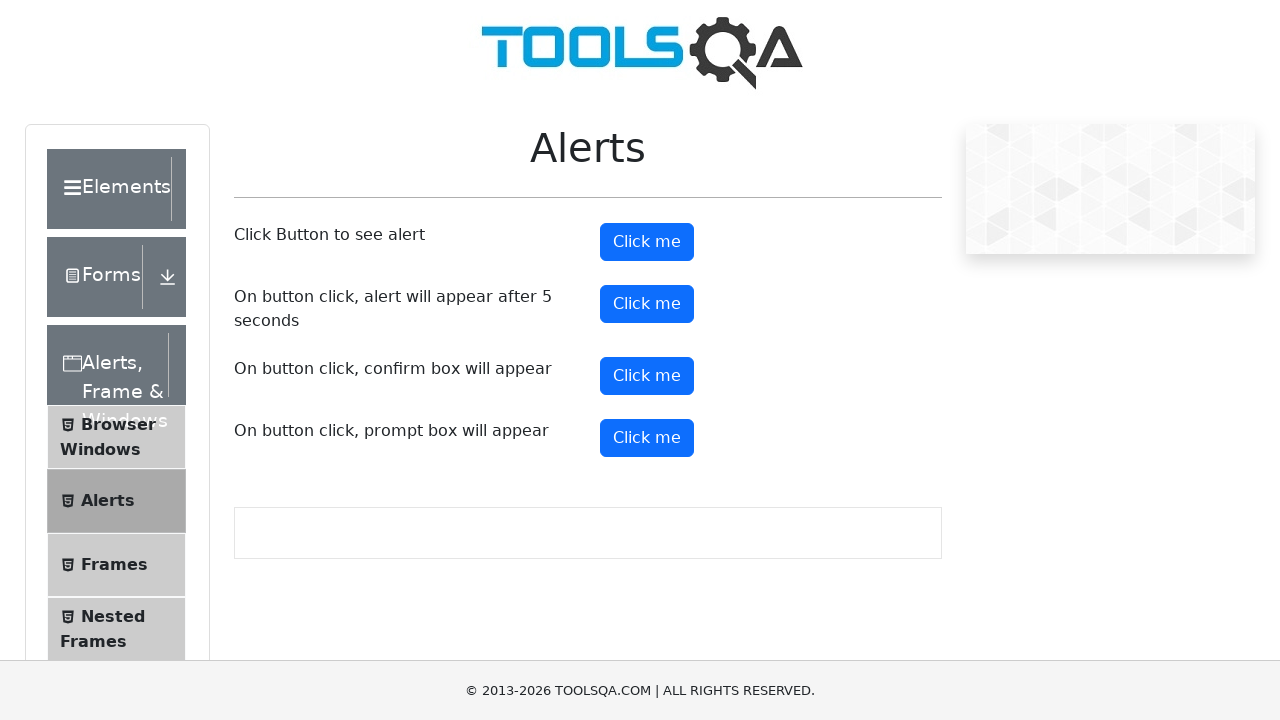

Set up dialog handler to dismiss alerts/confirms/prompts
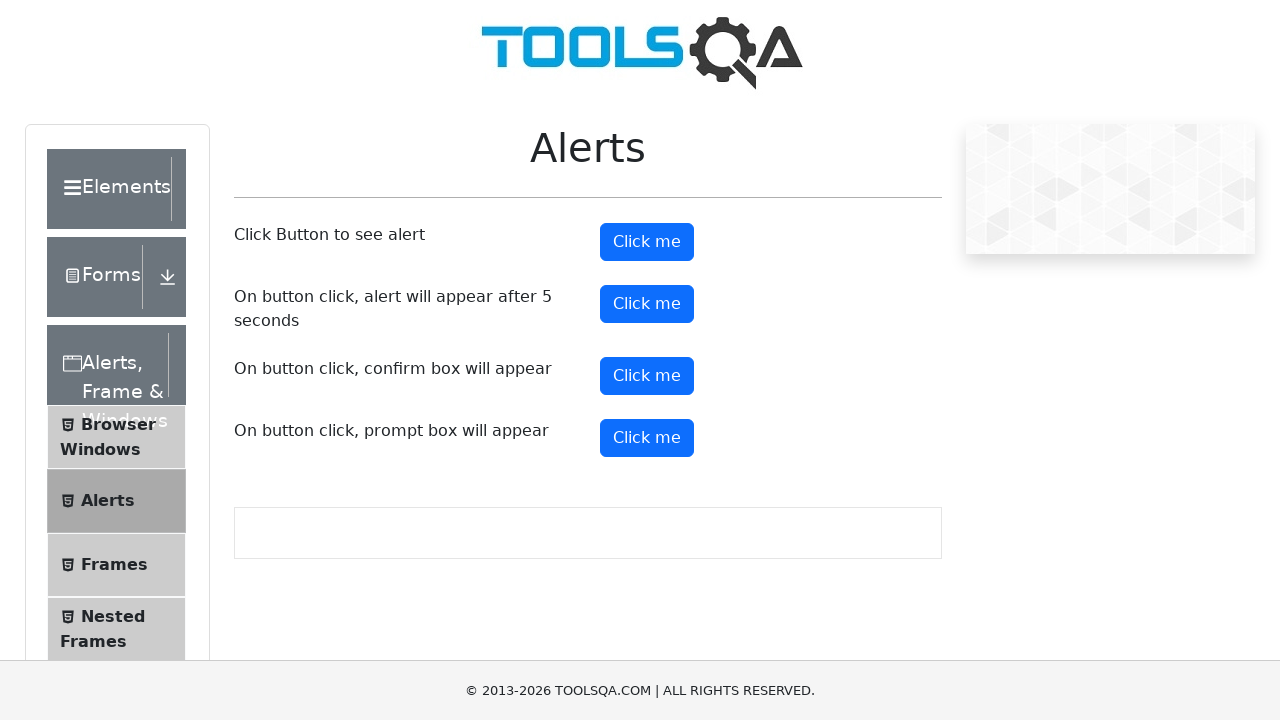

Clicked the prompt button to trigger the alert at (647, 438) on xpath=//button[@id='promtButton']
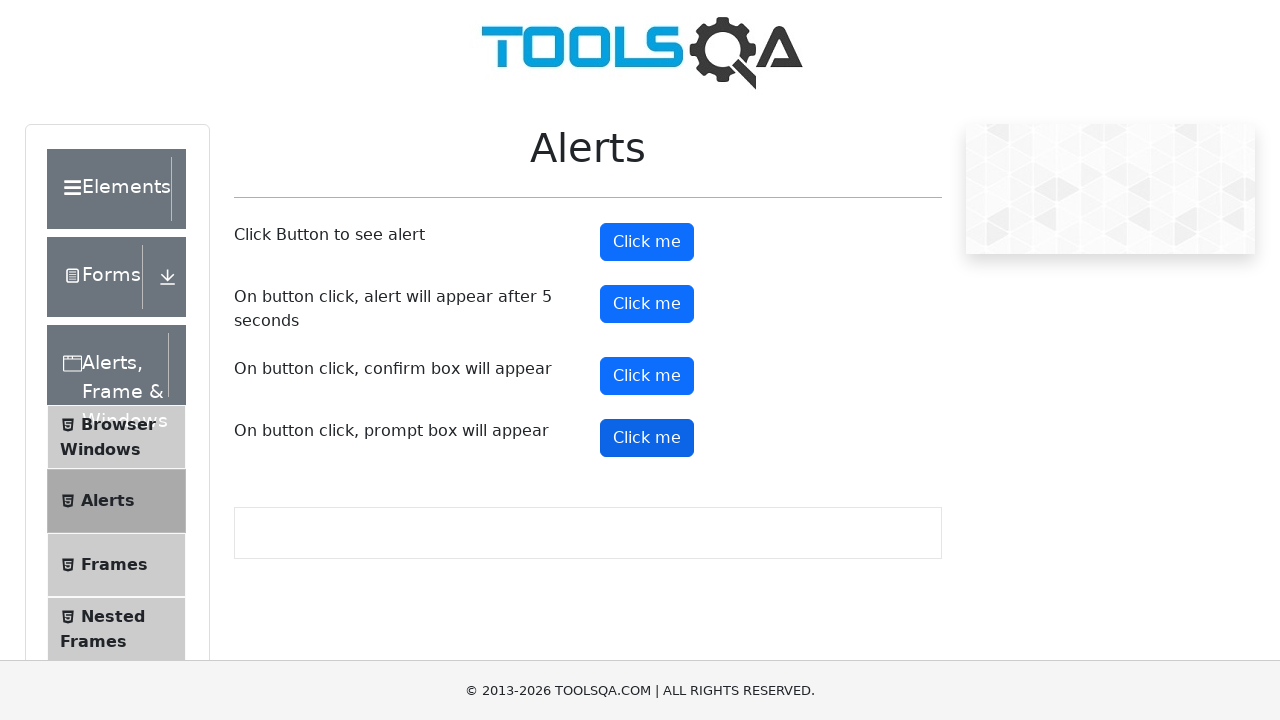

Waited for dialog to be handled and page to update
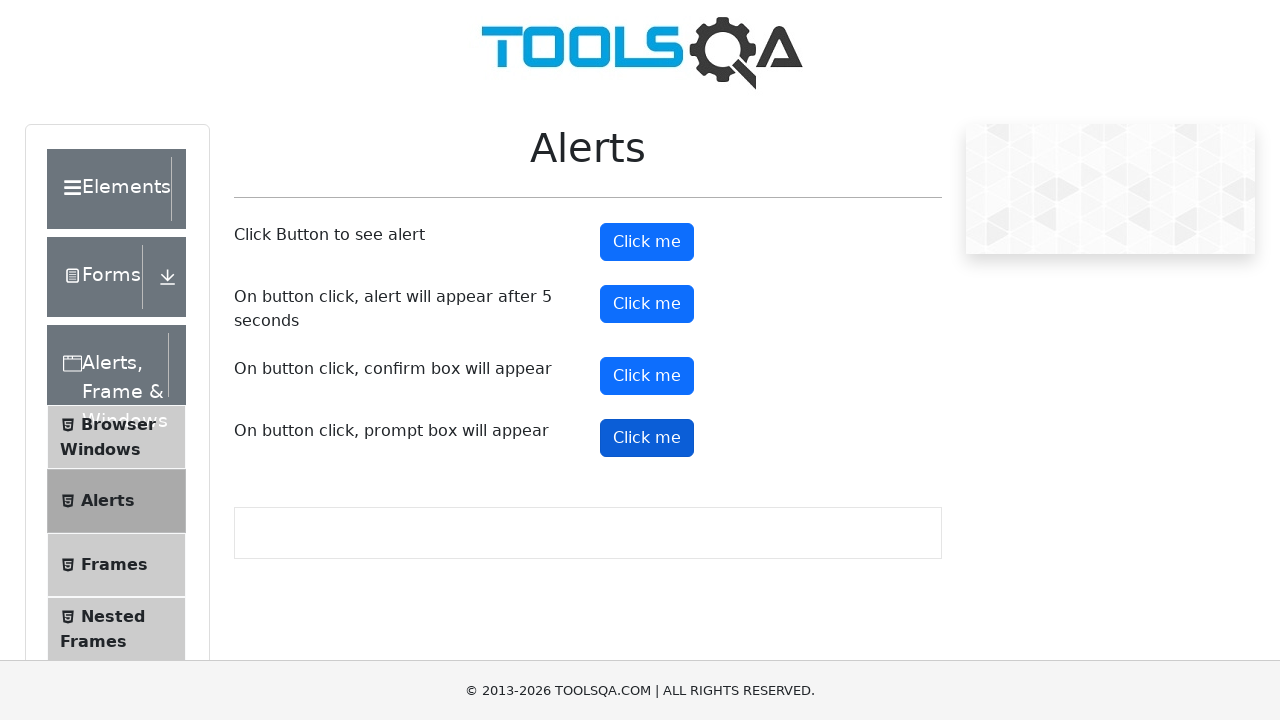

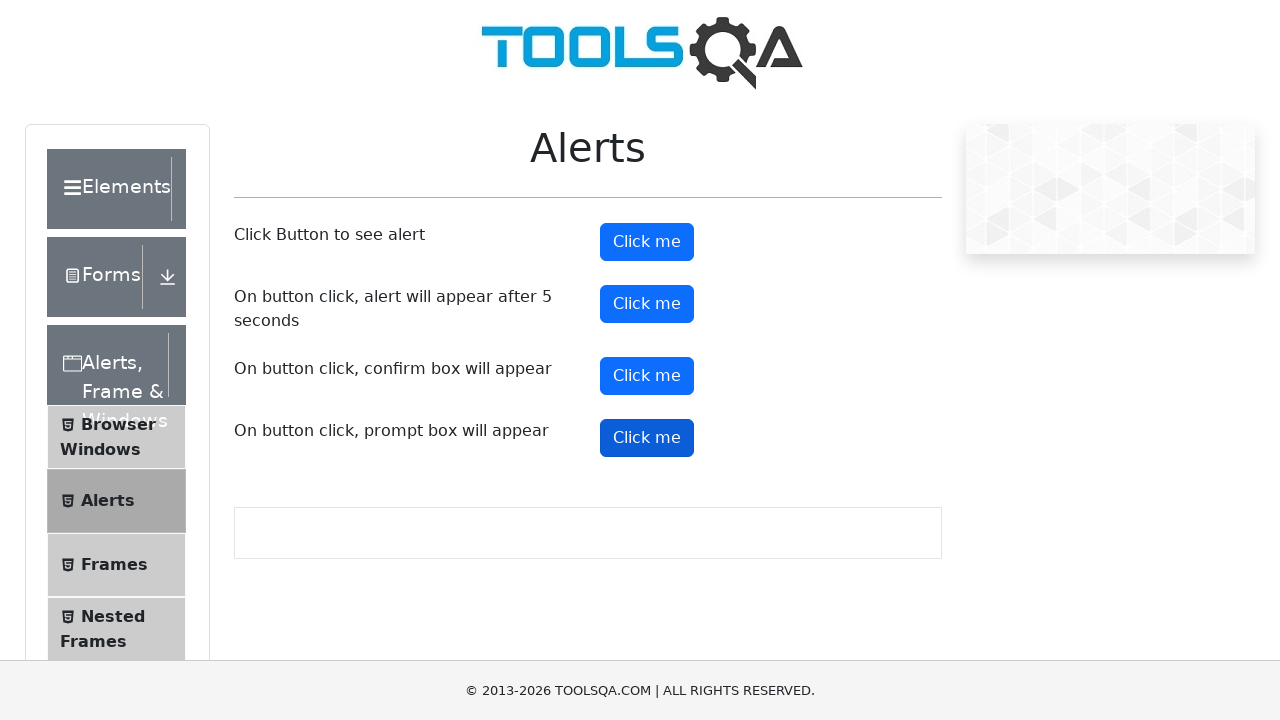